Tests URL navigation by clicking on a "Coffee Cart" link and verifying the URL and title changes

Starting URL: https://seleniumbase.io/

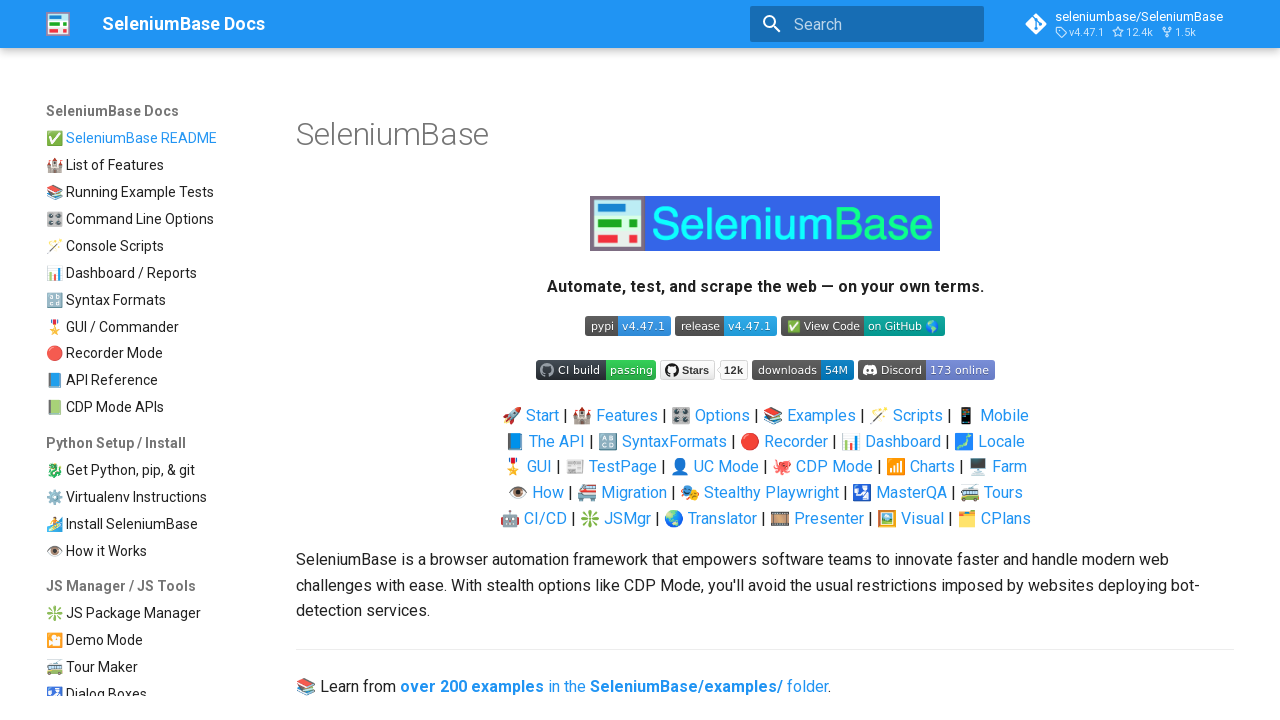

Verified initial URL contains 'seleniumbase.io'
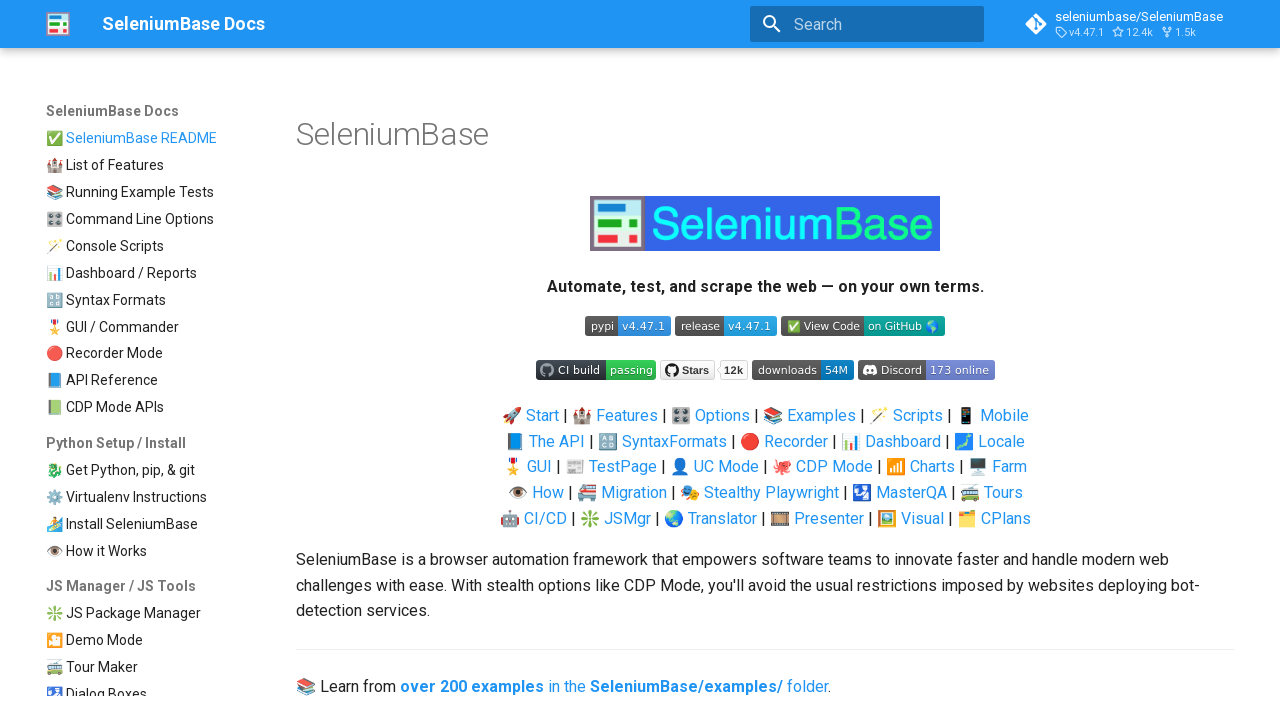

Verified initial page title contains 'SeleniumBase'
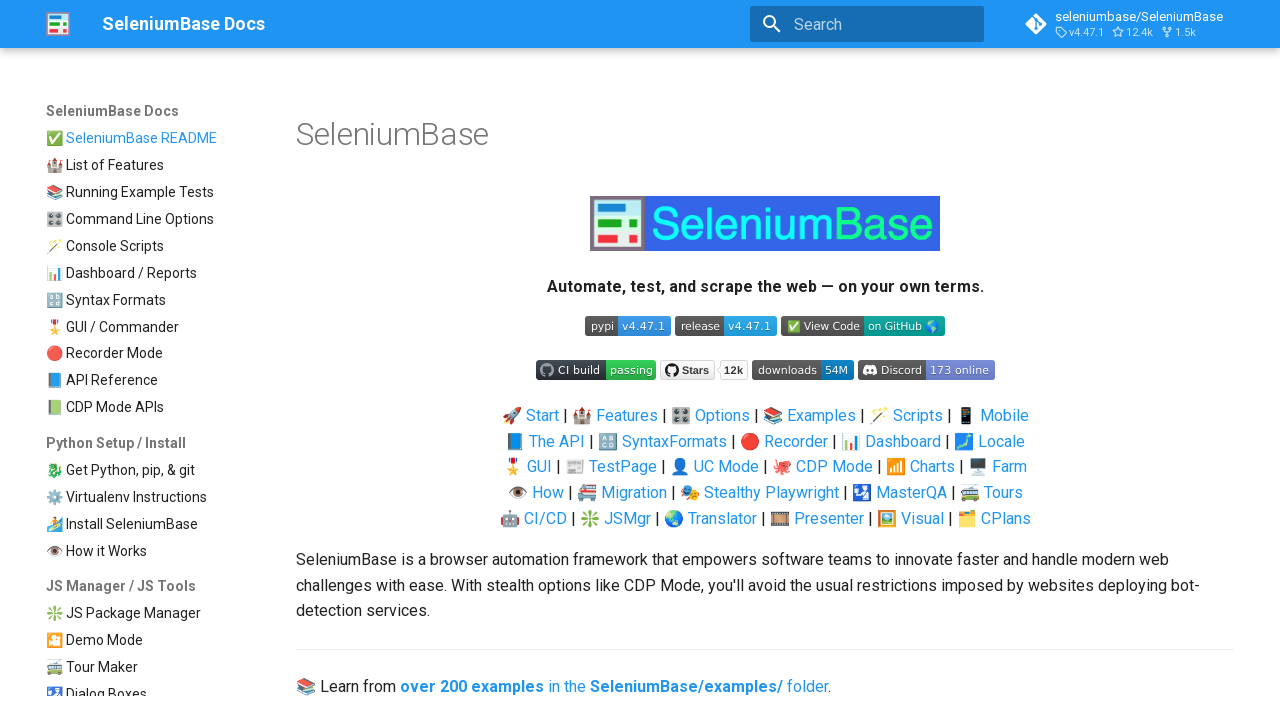

Clicked on 'Coffee Cart' link in navigation at (151, 399) on nav a:has-text("Coffee Cart")
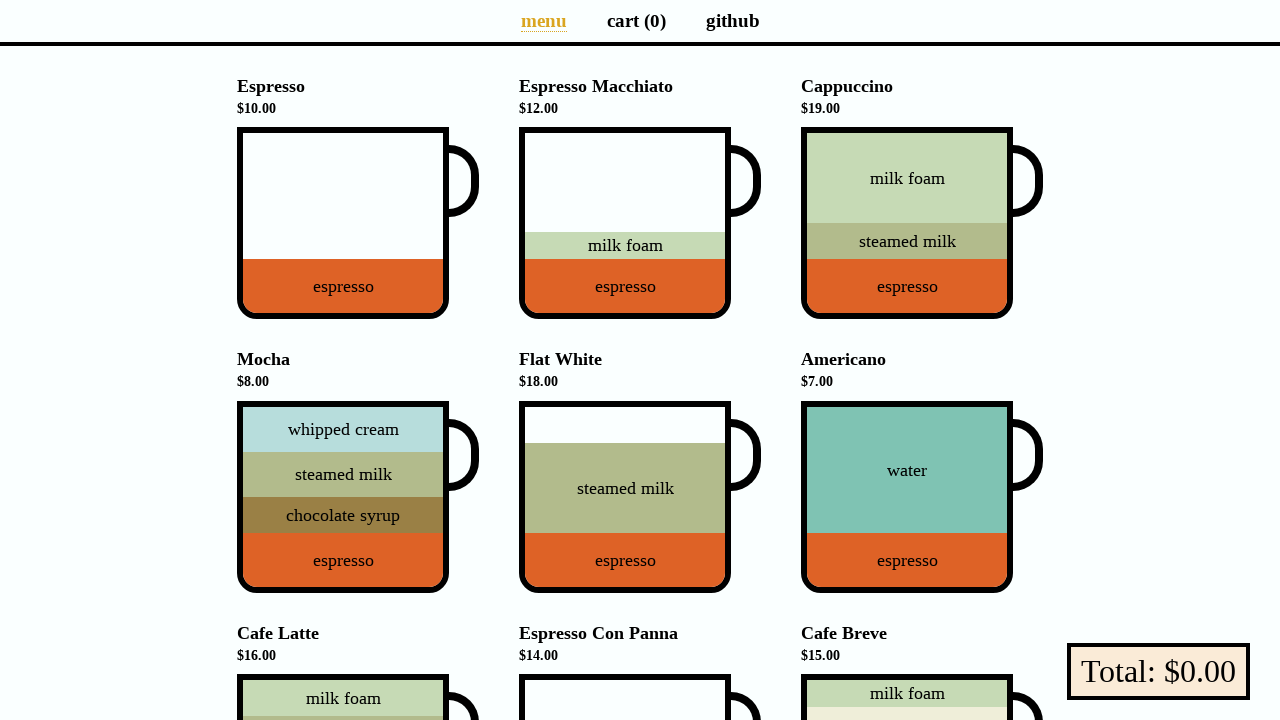

Waited for page to reach networkidle state
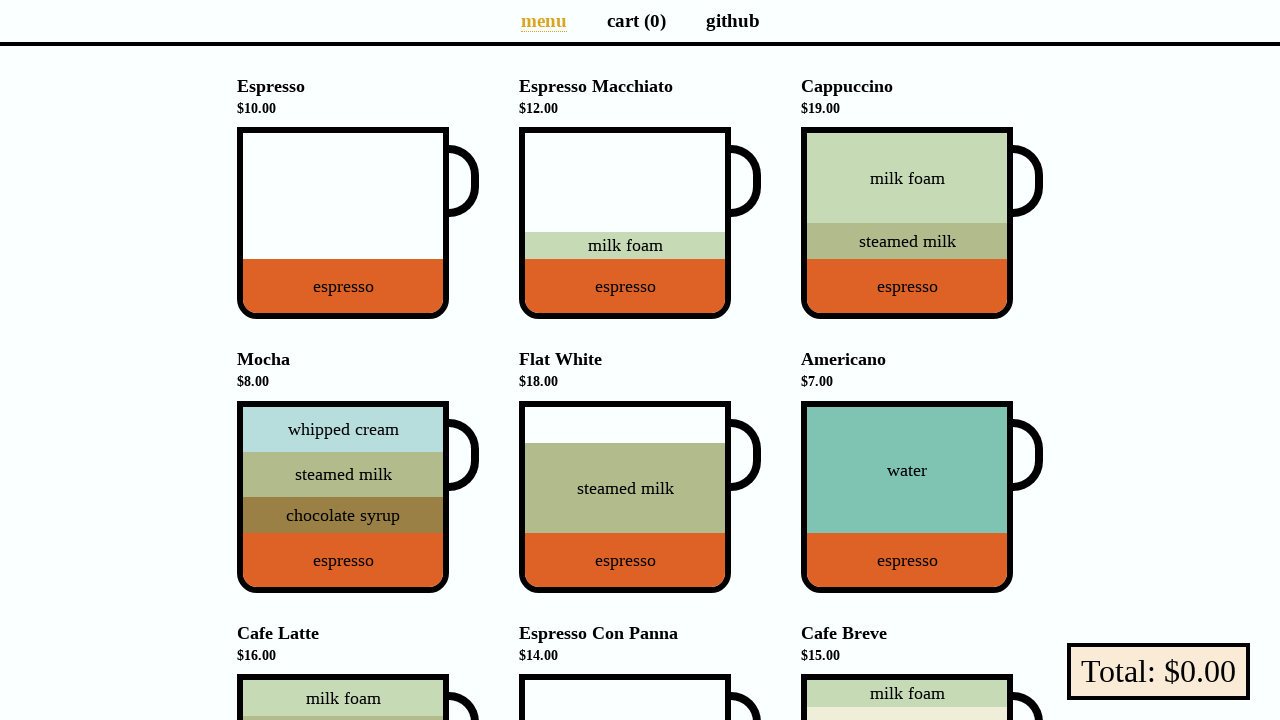

Verified URL contains '/coffee' path
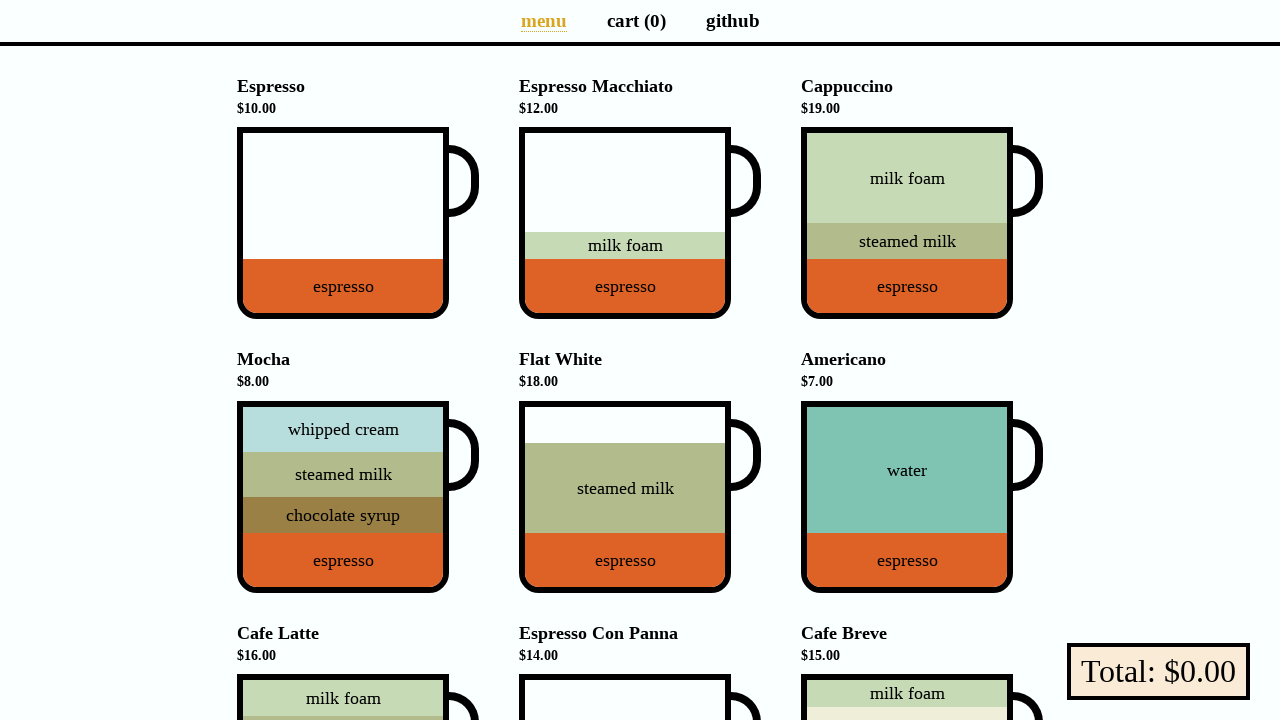

Verified page title is 'Coffee Cart'
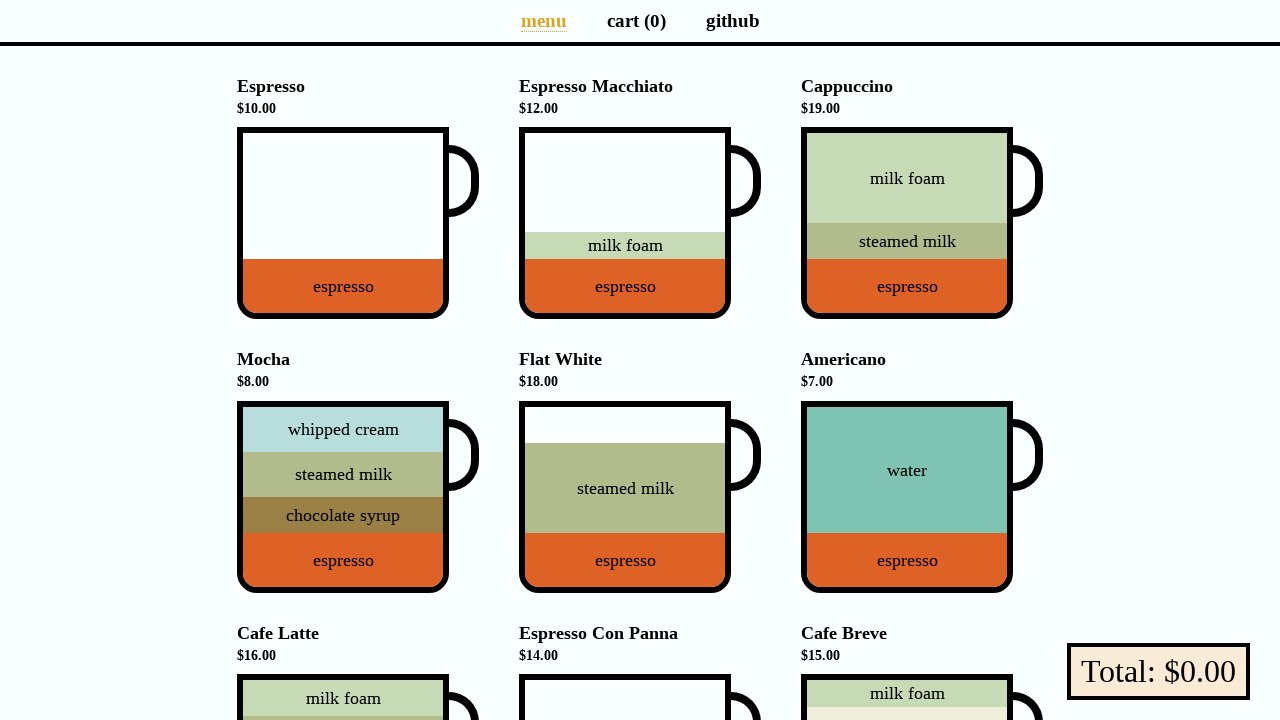

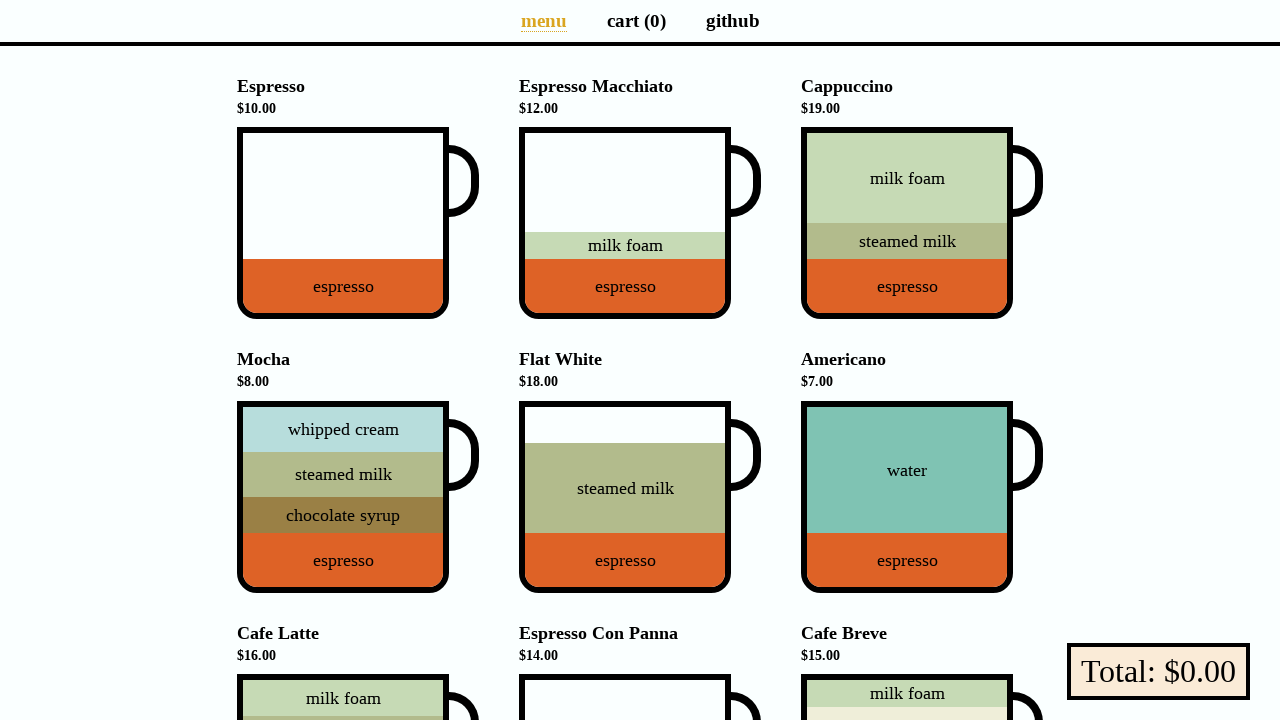